Tests dropdown/select functionality by selecting options using different methods: visible text, index, and value attribute

Starting URL: https://v1.training-support.net/selenium/selects

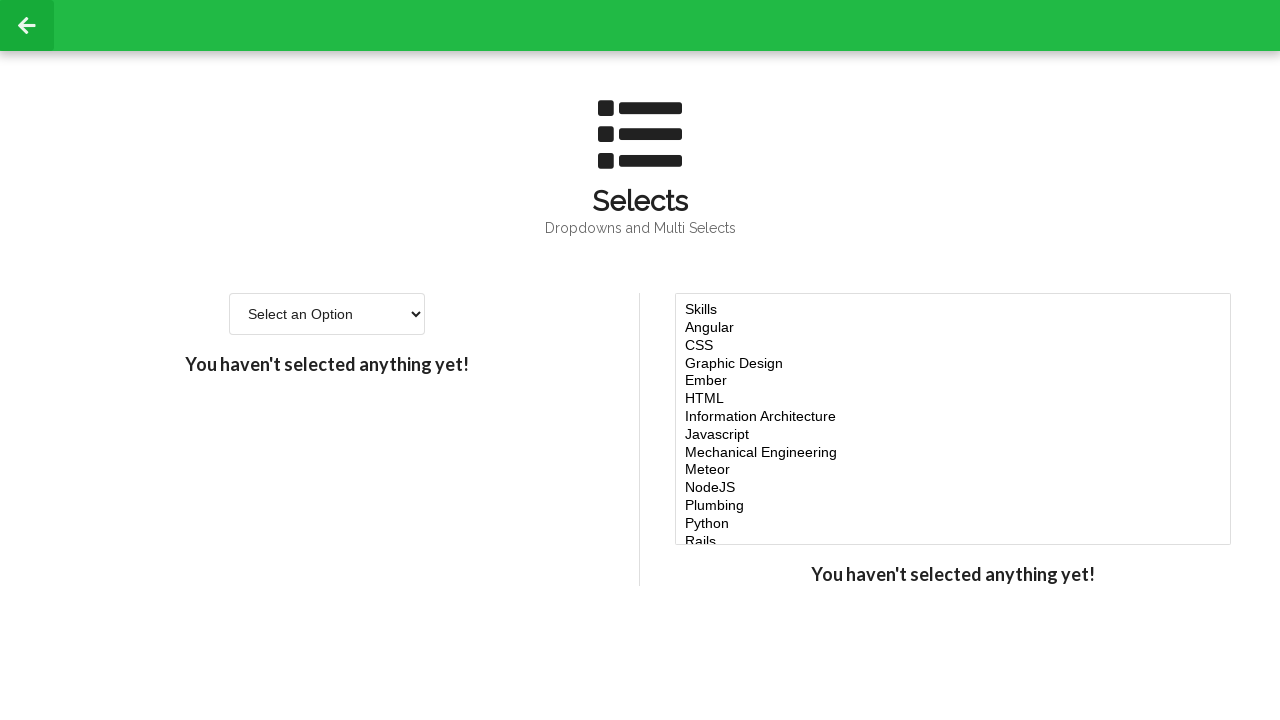

Selected 'Option 2' from dropdown using visible text on #single-select
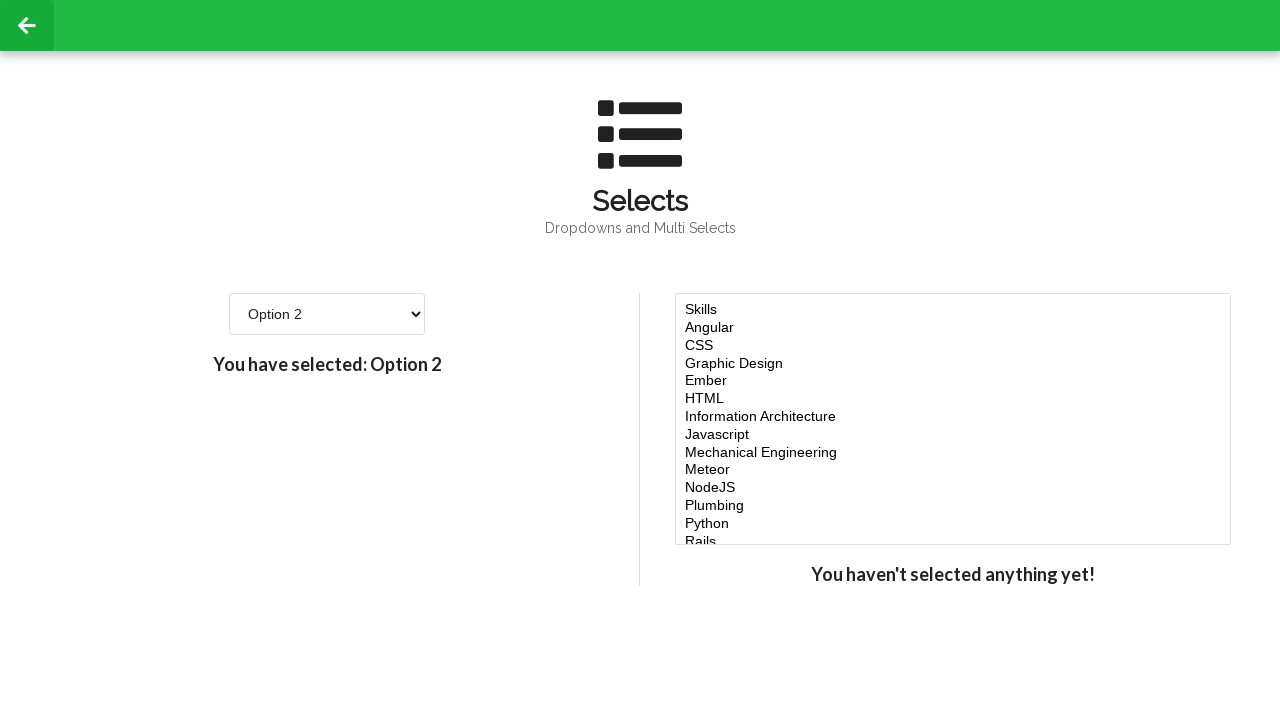

Selected option at index 3 from dropdown on #single-select
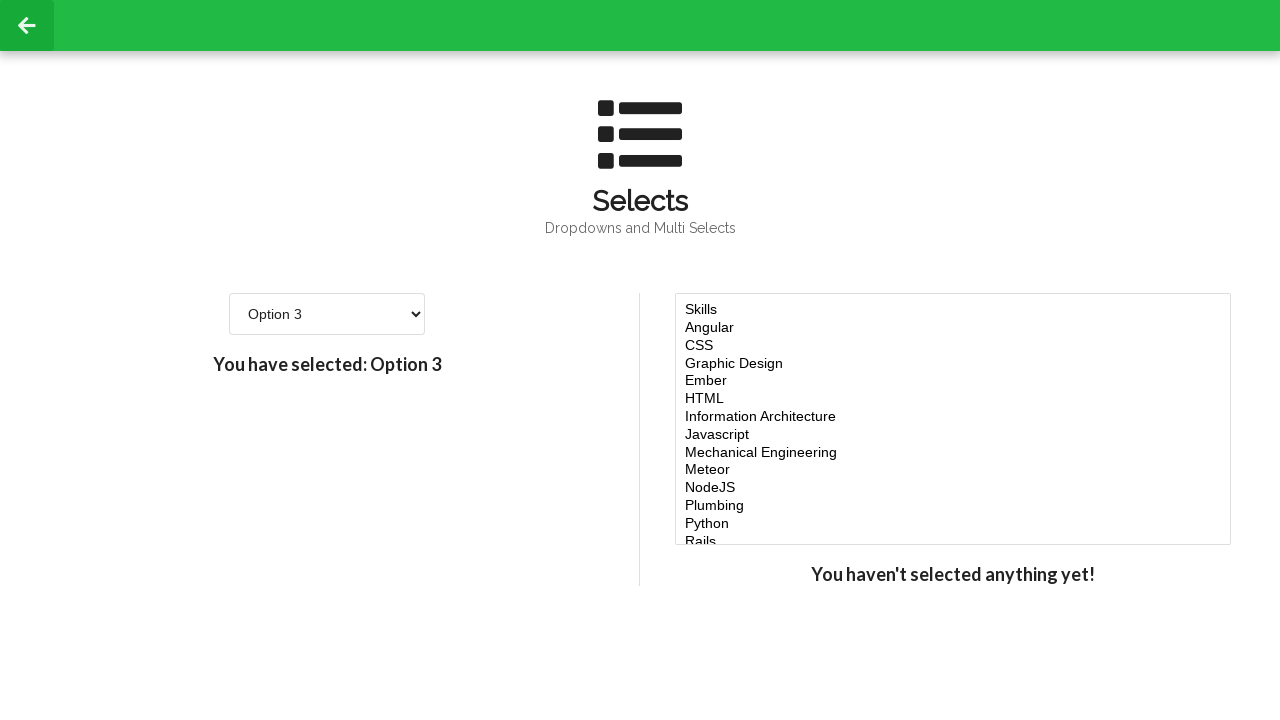

Selected option with value '4' from dropdown on #single-select
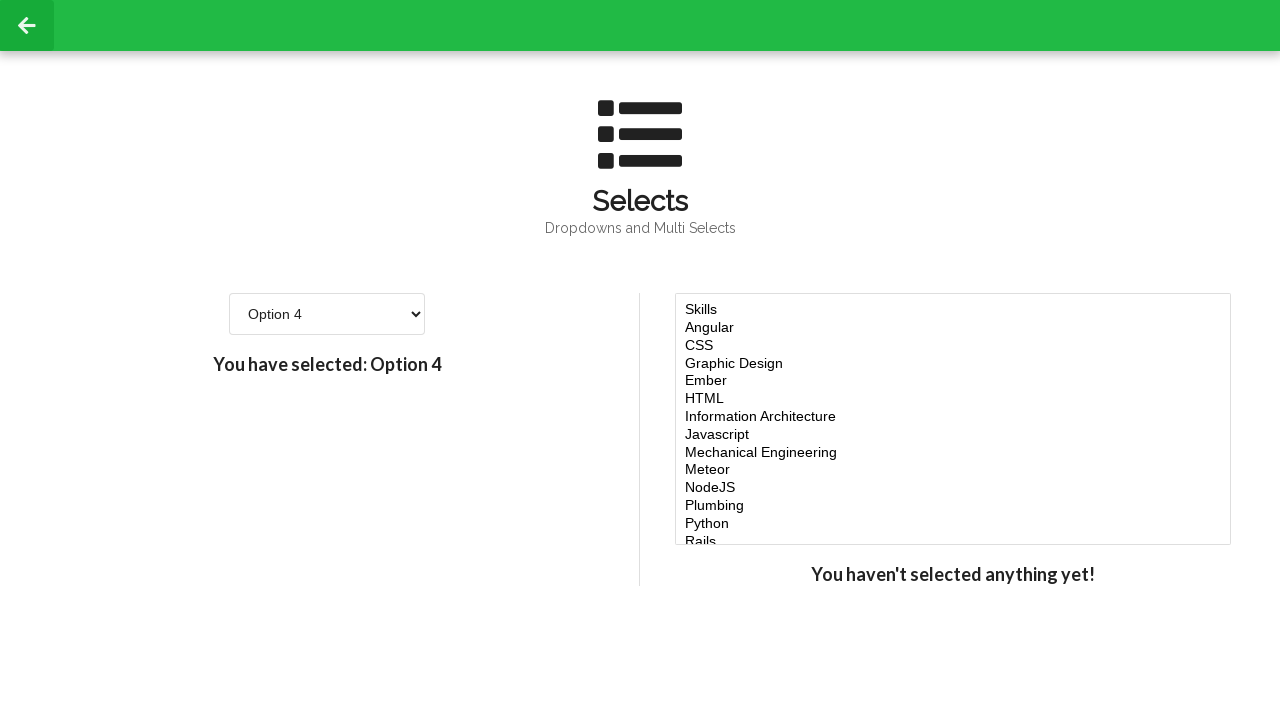

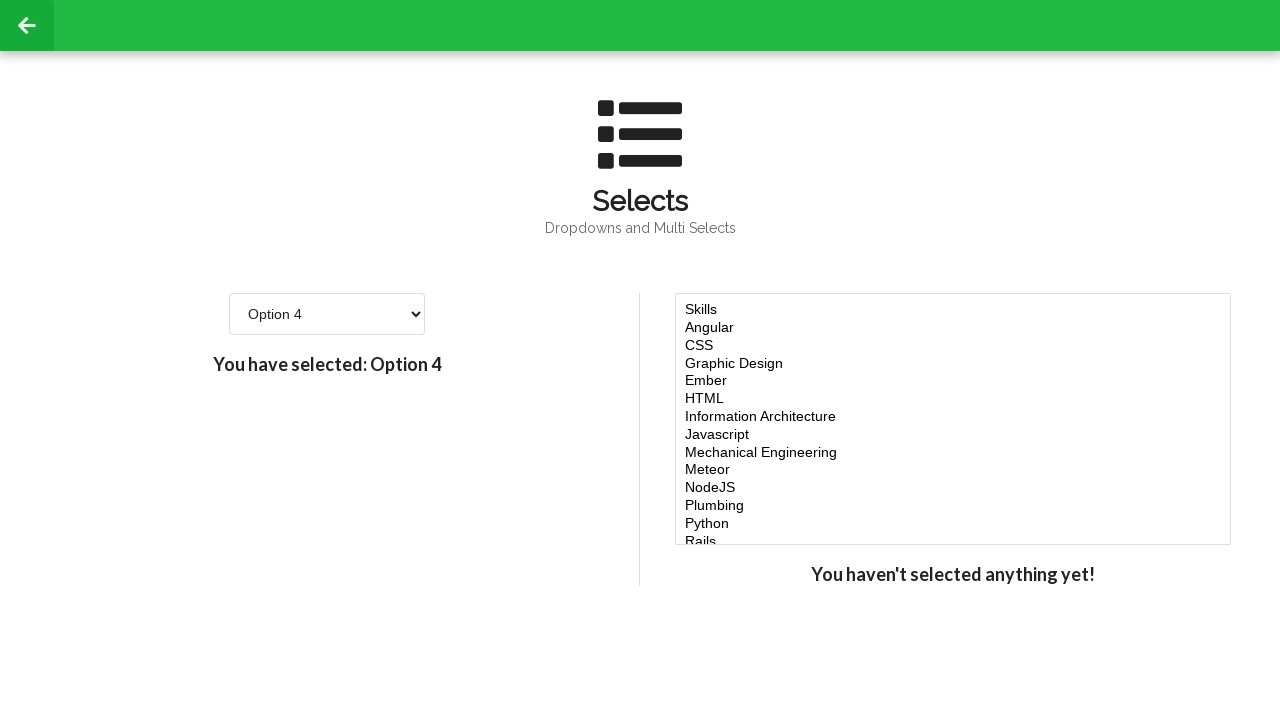